Tests clearing completed tasks from the Active filter

Starting URL: https://todomvc4tasj.herokuapp.com/

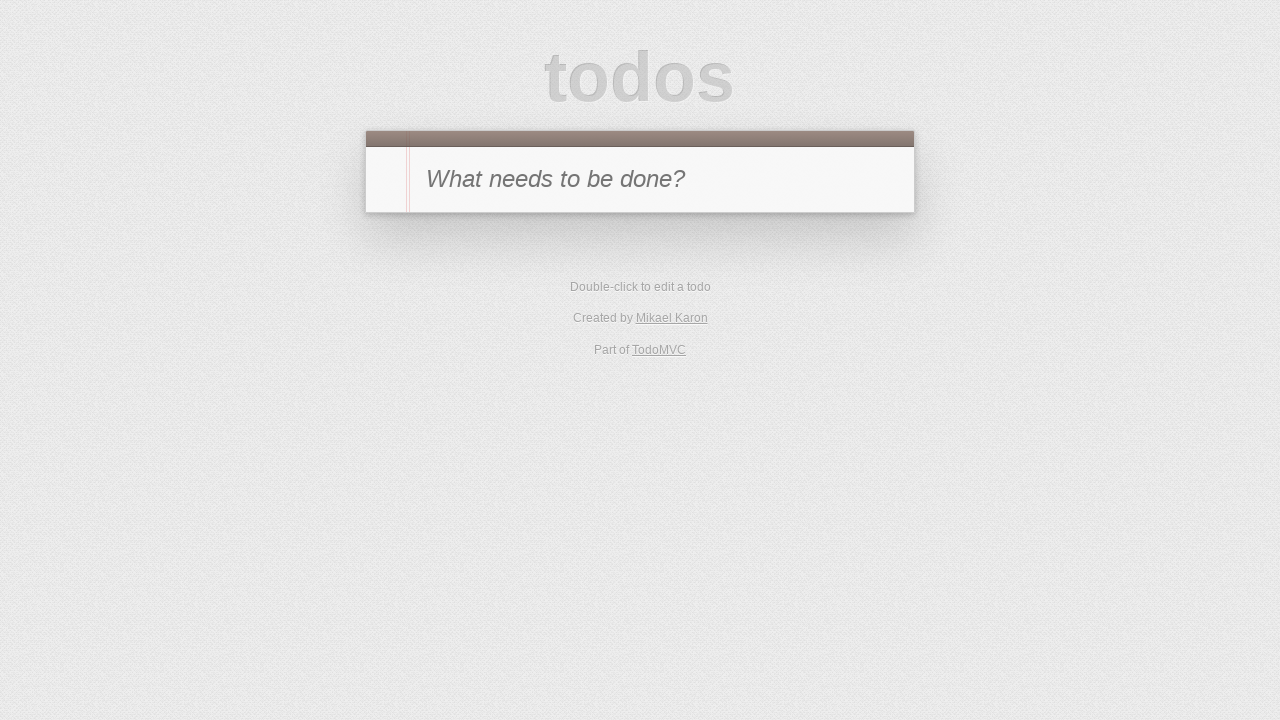

Set up localStorage with 2 completed tasks and 1 active task
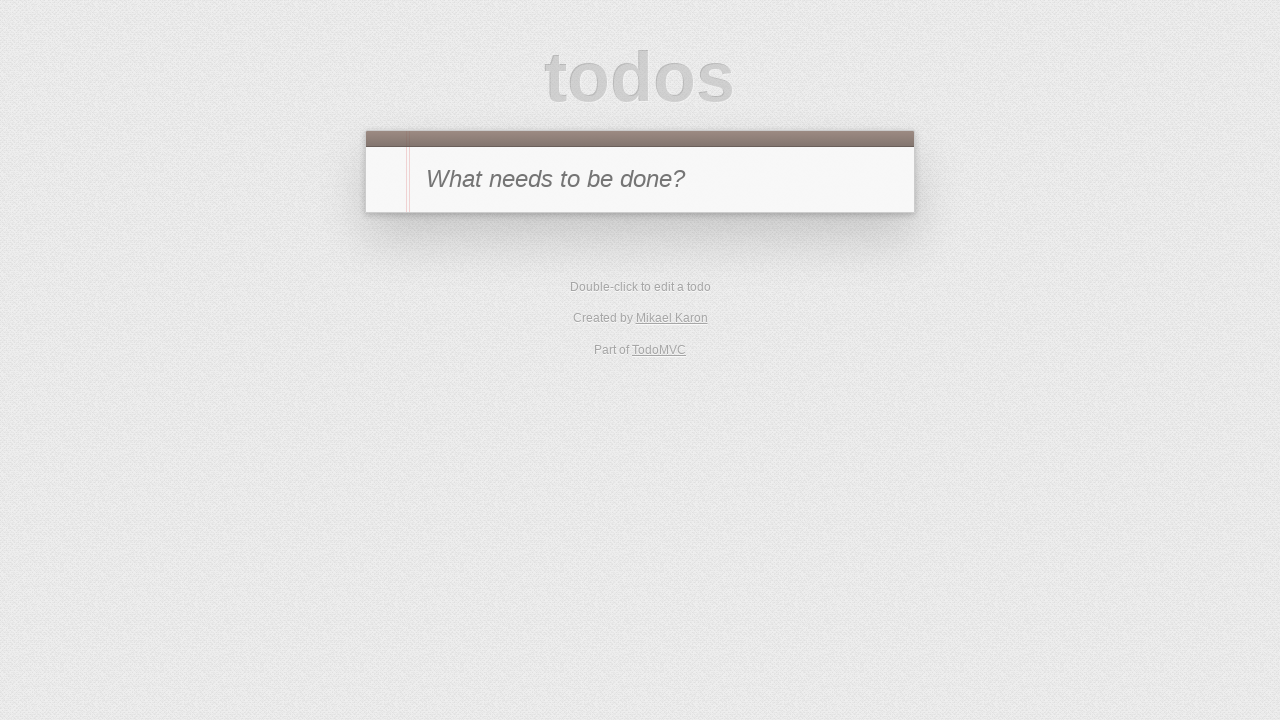

Reloaded page to load tasks from localStorage
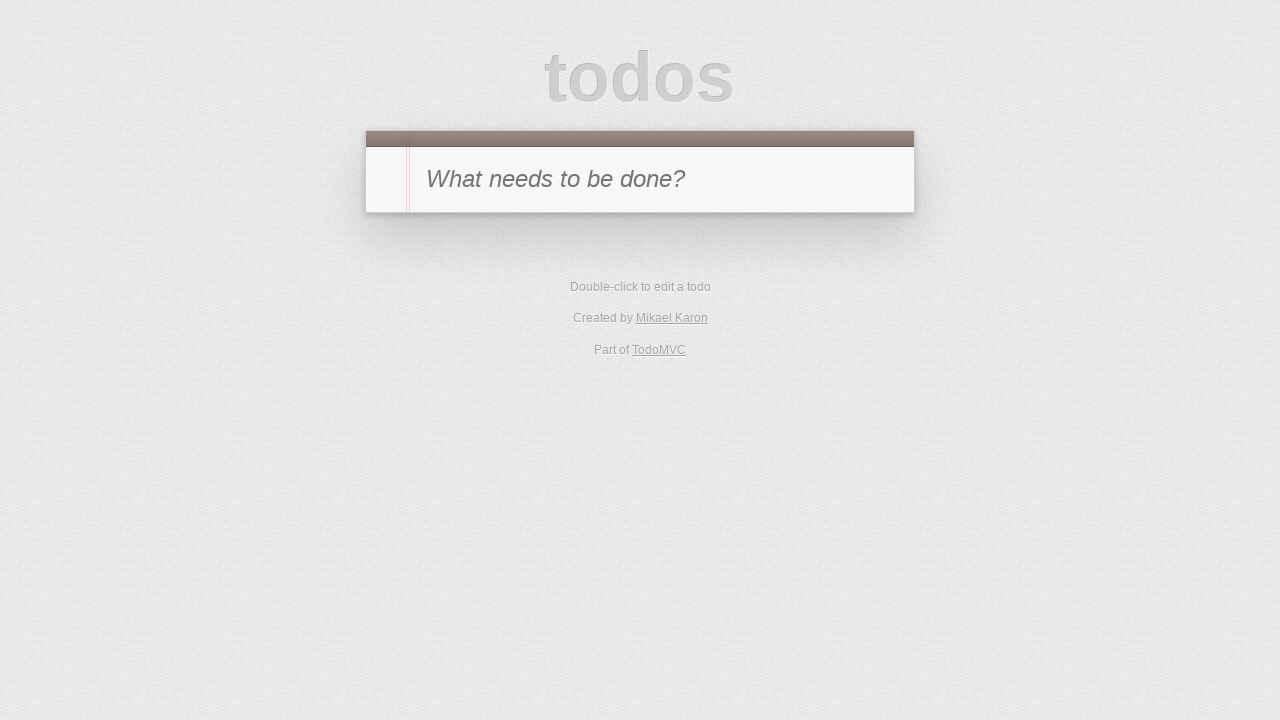

Clicked Active filter to show only active tasks at (614, 411) on text=Active
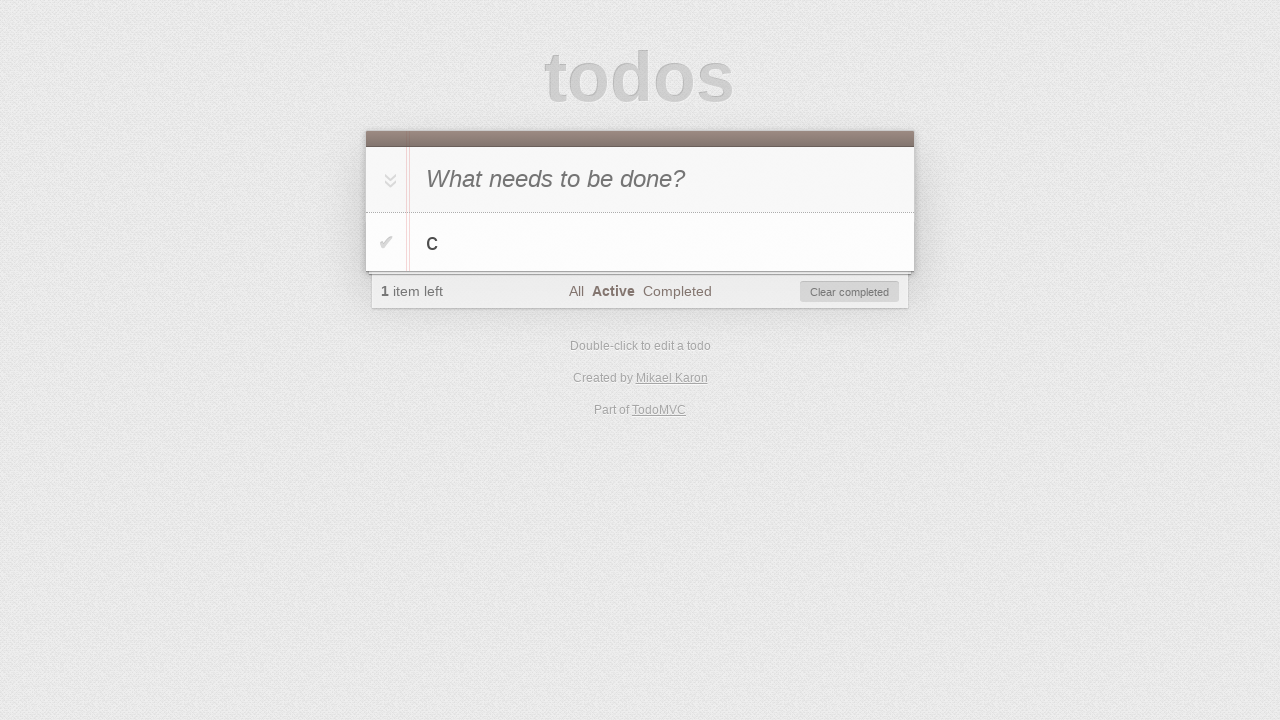

Clicked Clear completed button to remove completed tasks at (850, 292) on #clear-completed
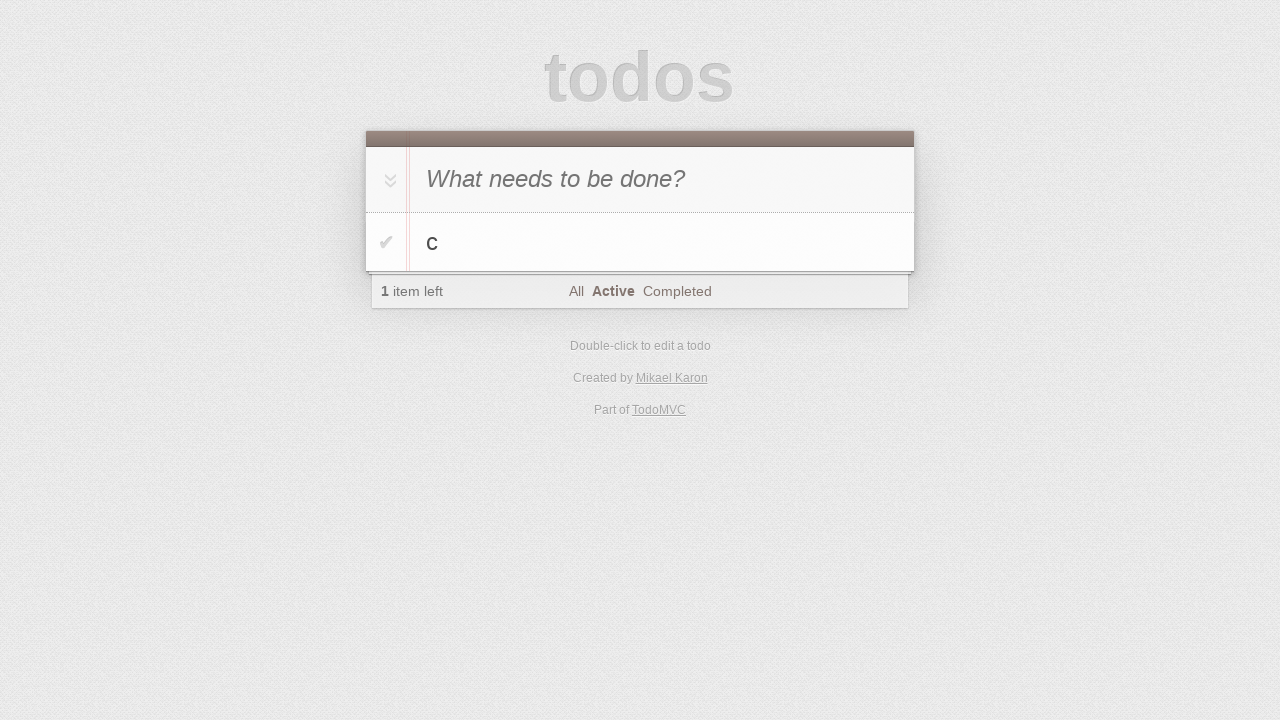

Verified that only 1 task remains in the list
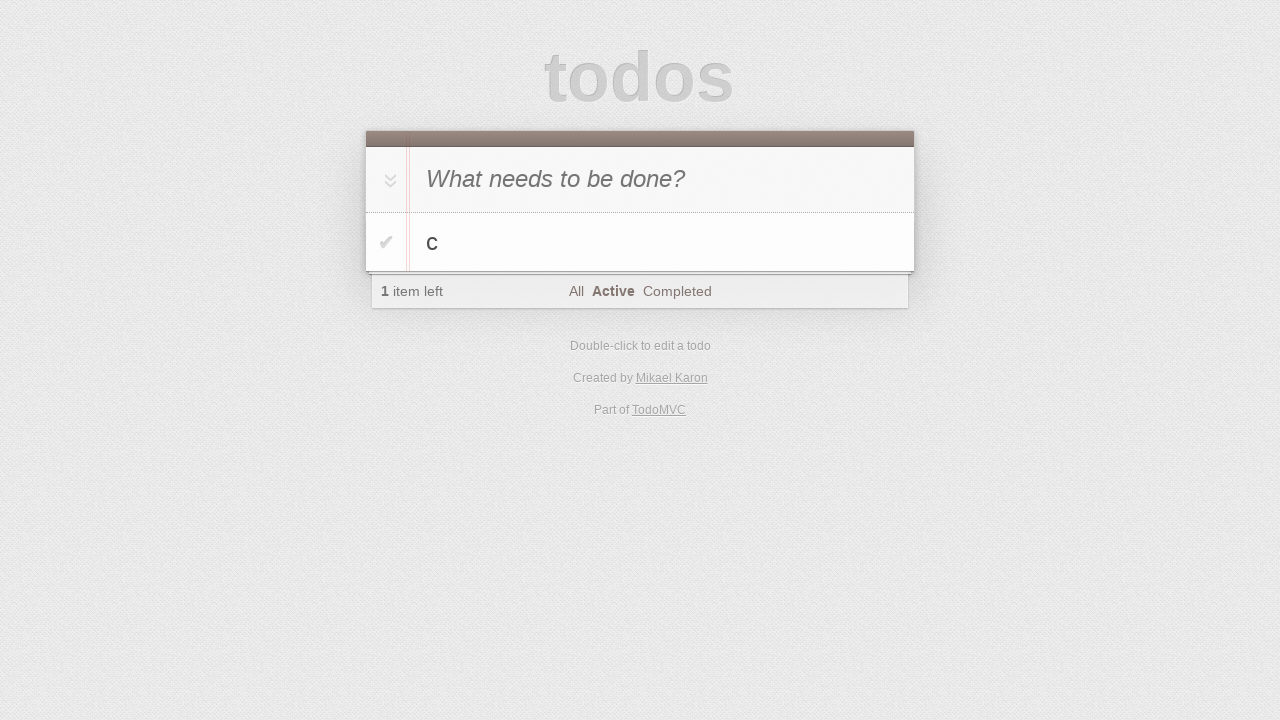

Verified todo count displays '1' active item
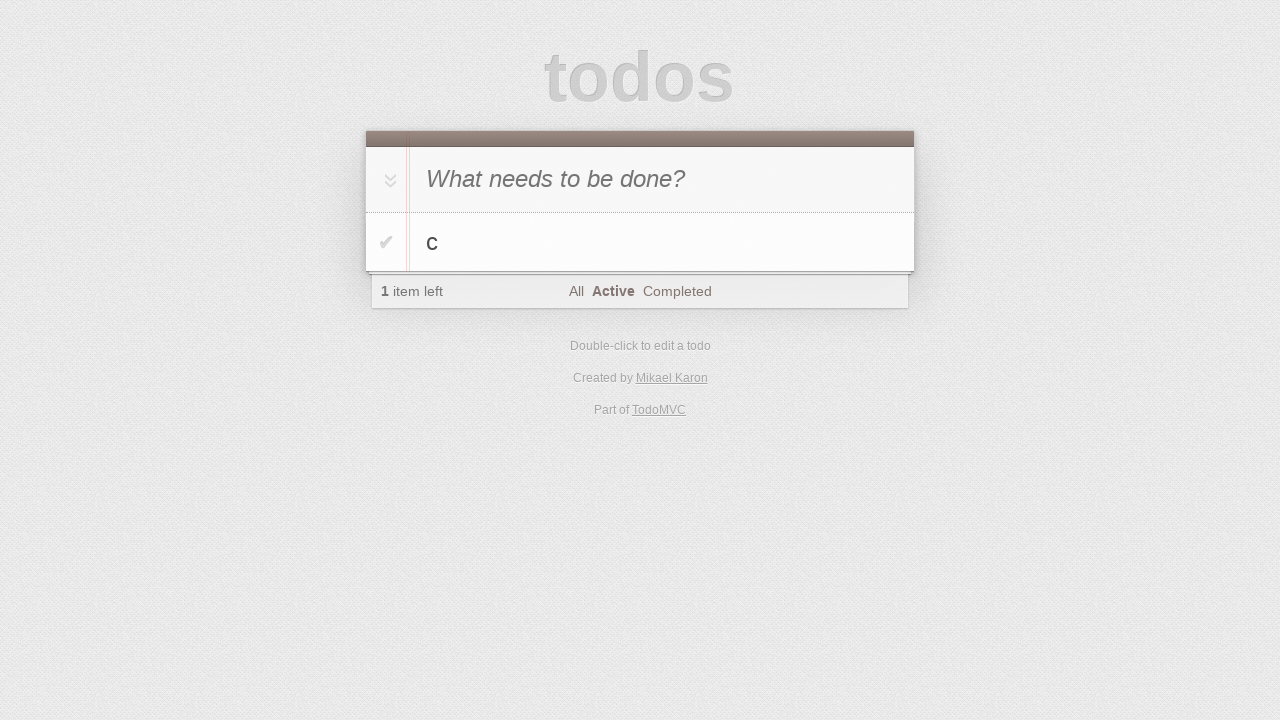

Clicked Completed filter to view completed tasks at (677, 291) on text=Completed
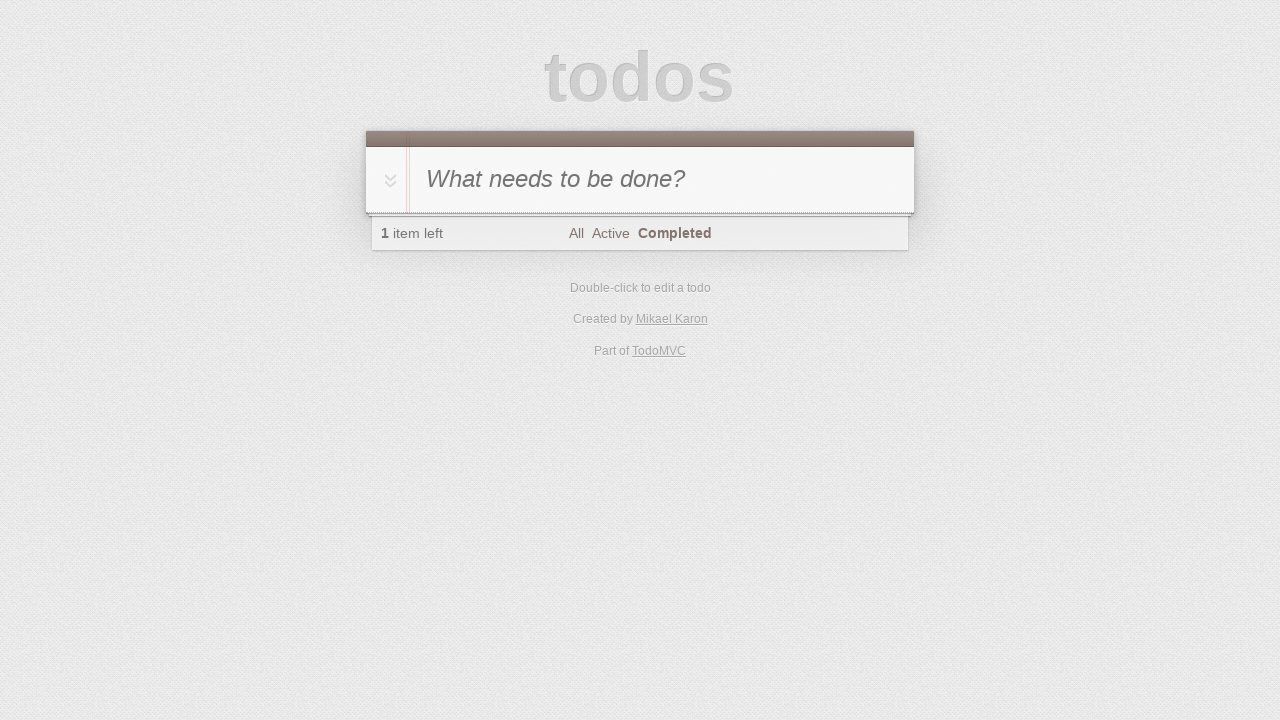

Verified no completed tasks are visible after clearing
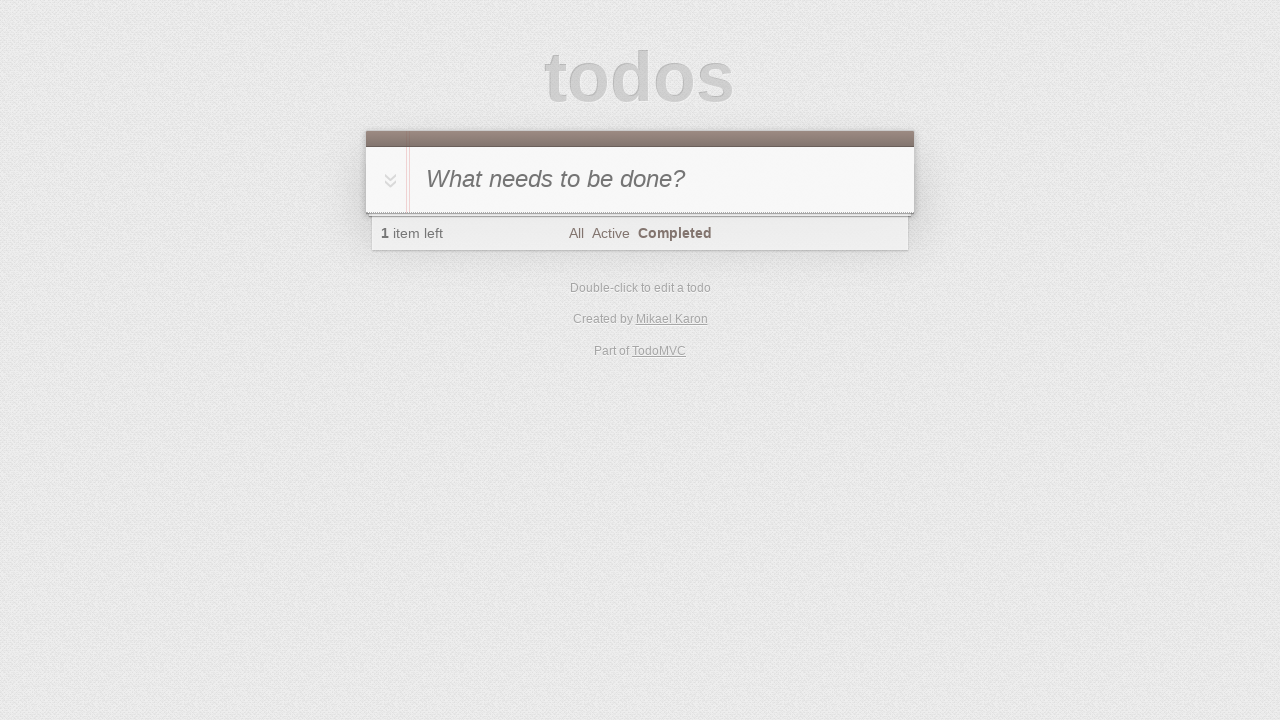

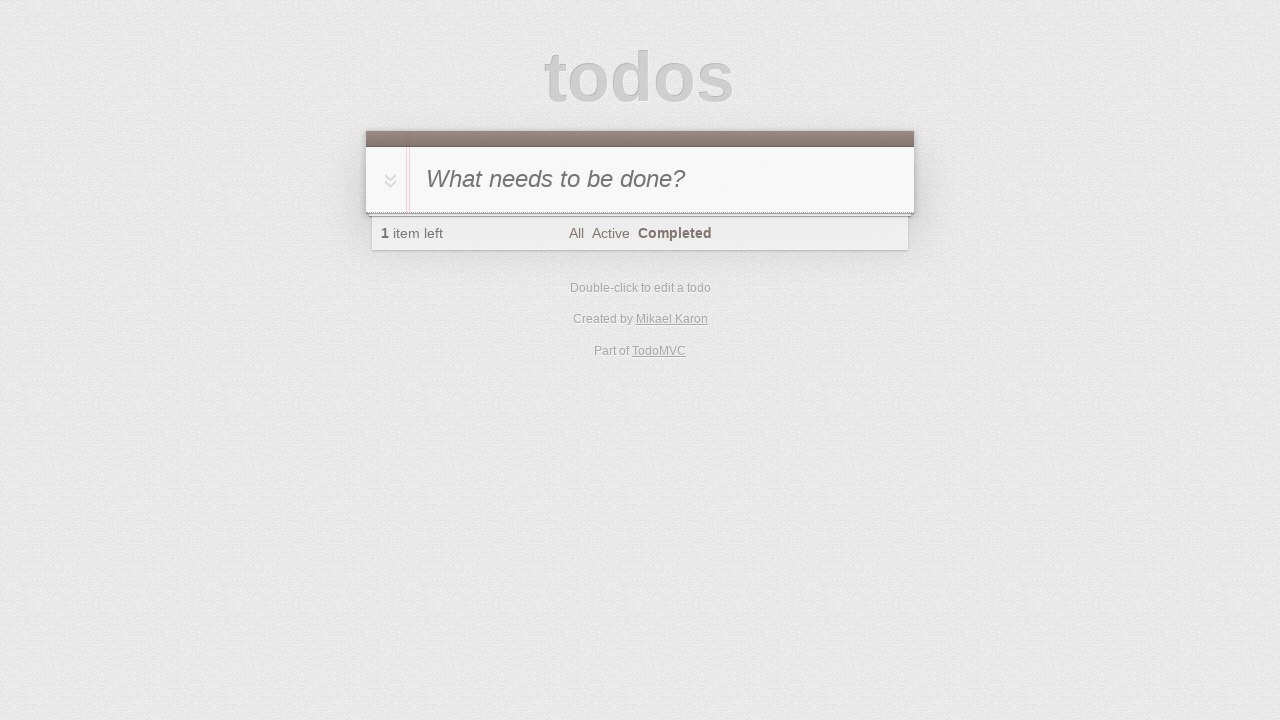